Tests clicking on Atlantbh copyright link to open company website

Starting URL: https://www.navigator.ba/#/categories

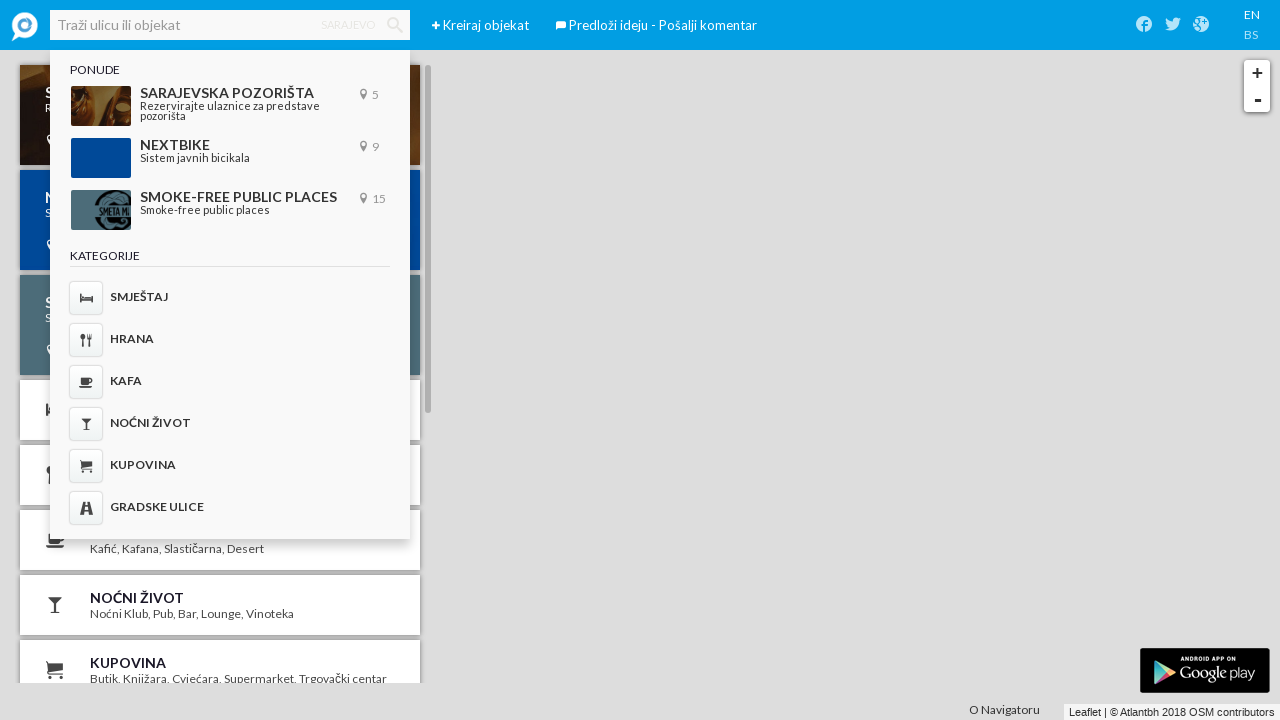

Navigated to https://www.navigator.ba/#/categories
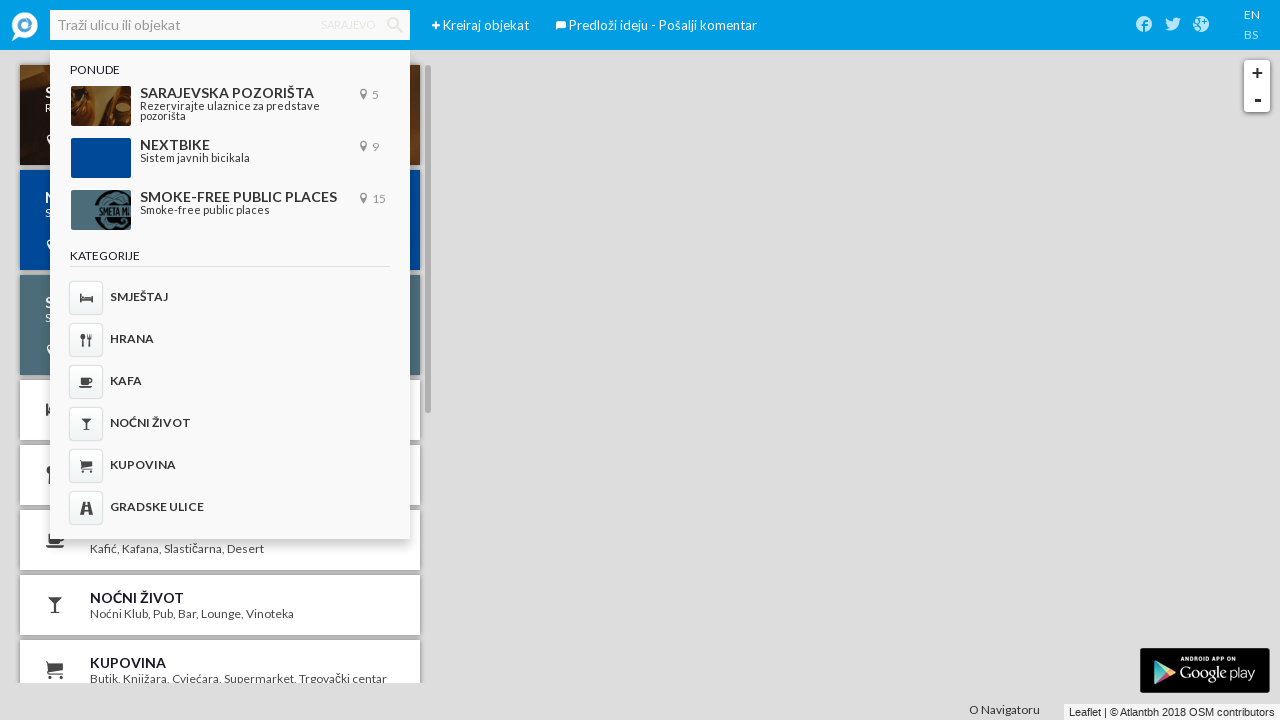

Clicked Atlantbh copyright link to open company website at (1192, 712) on a:has-text("© Atlantbh 2018 OSM contributors")
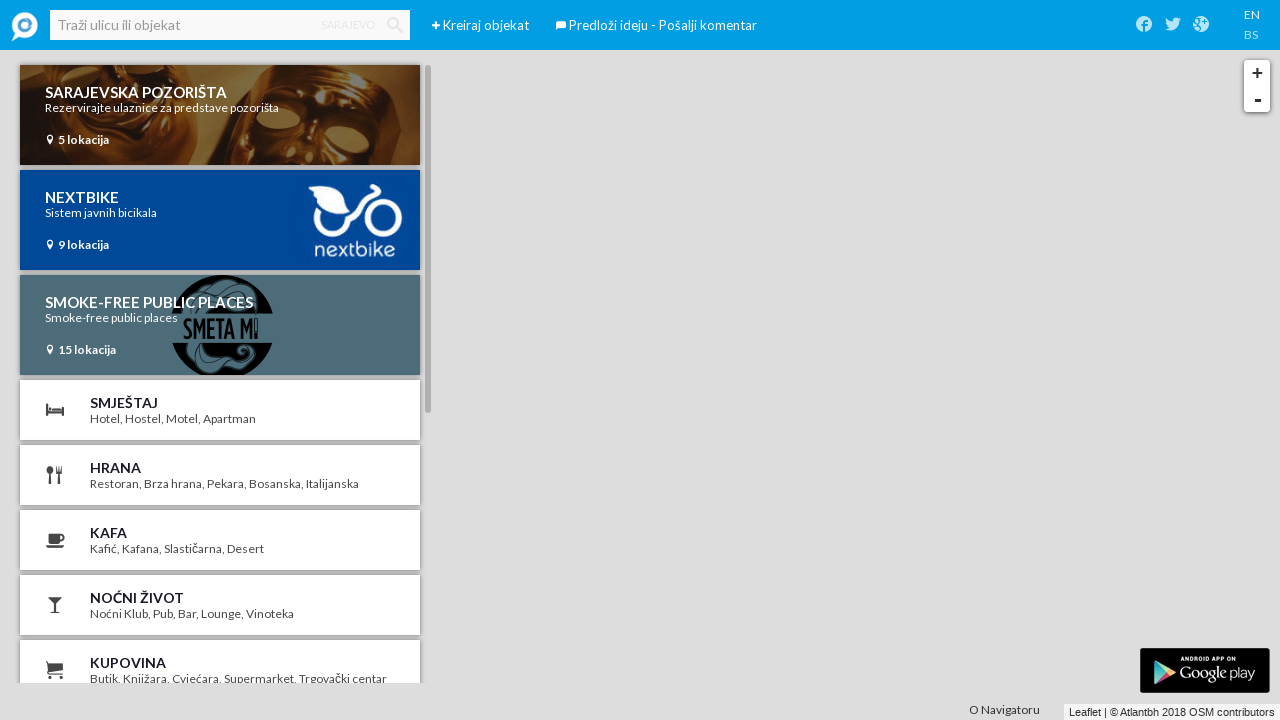

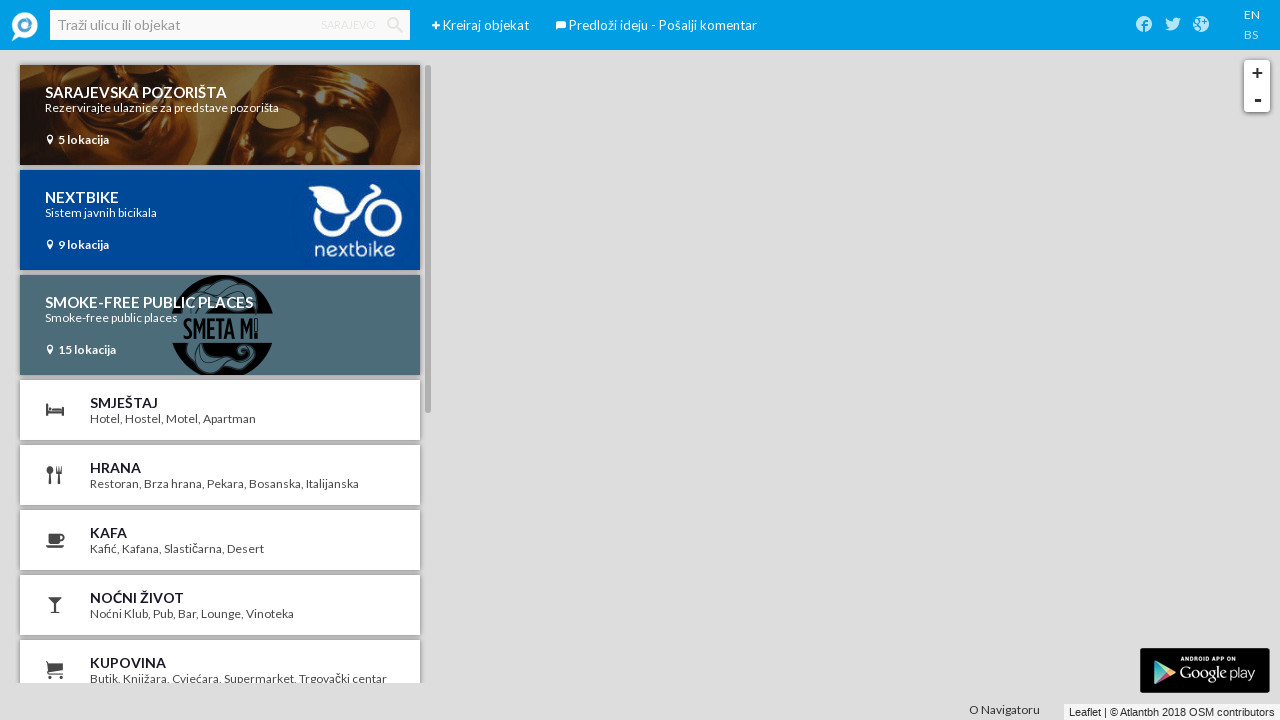